Tests hover functionality by hovering over user profile images and validating that the correct usernames are displayed

Starting URL: https://the-internet.herokuapp.com/hovers

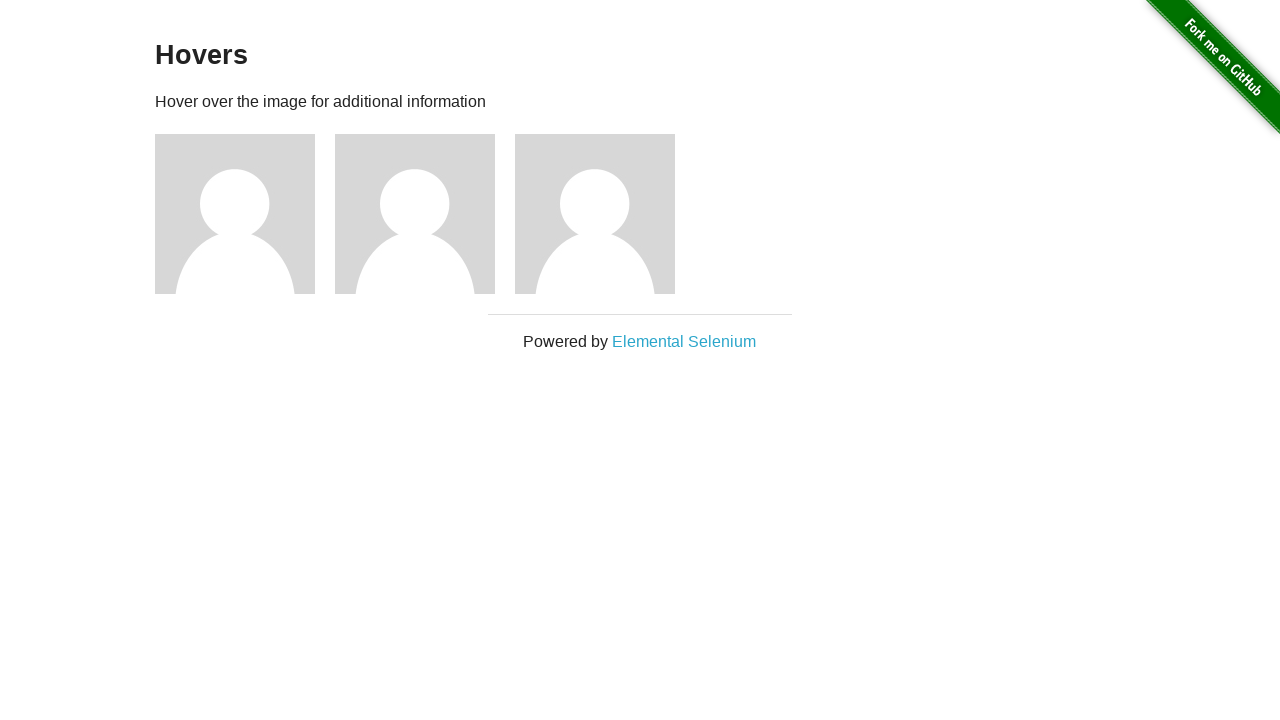

Navigated to hovers page
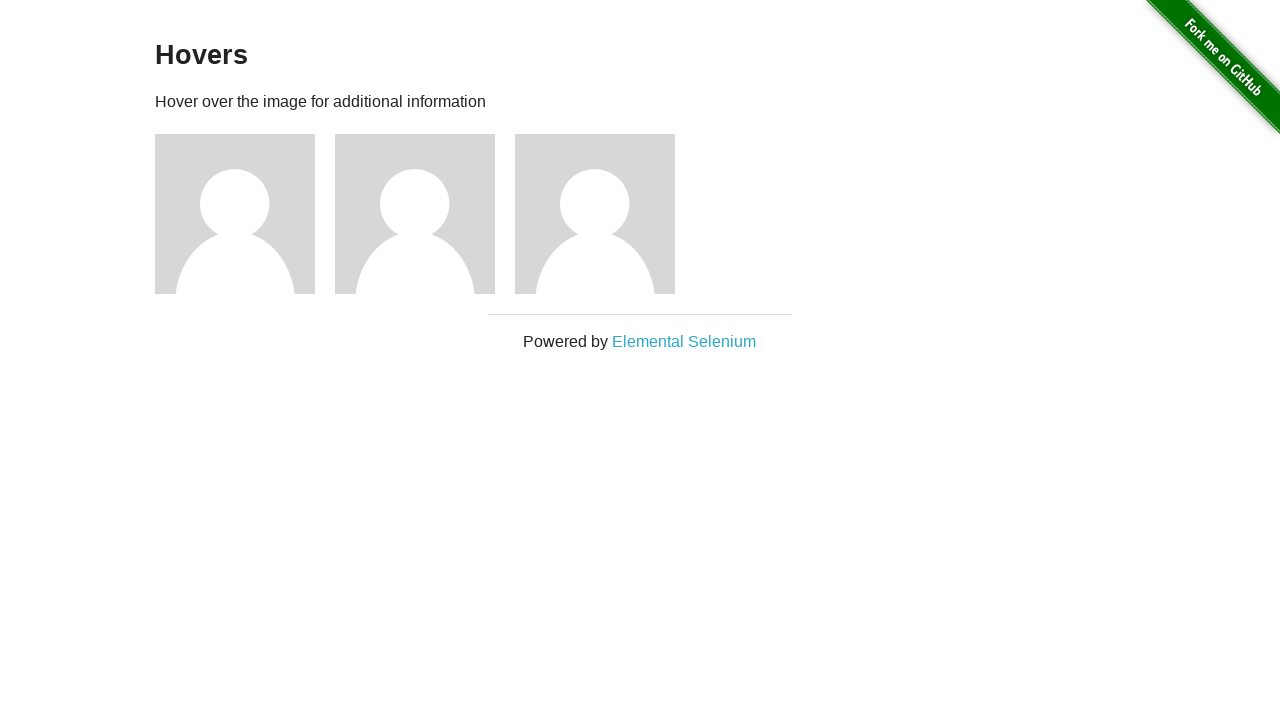

Located all user name elements (h5 tags)
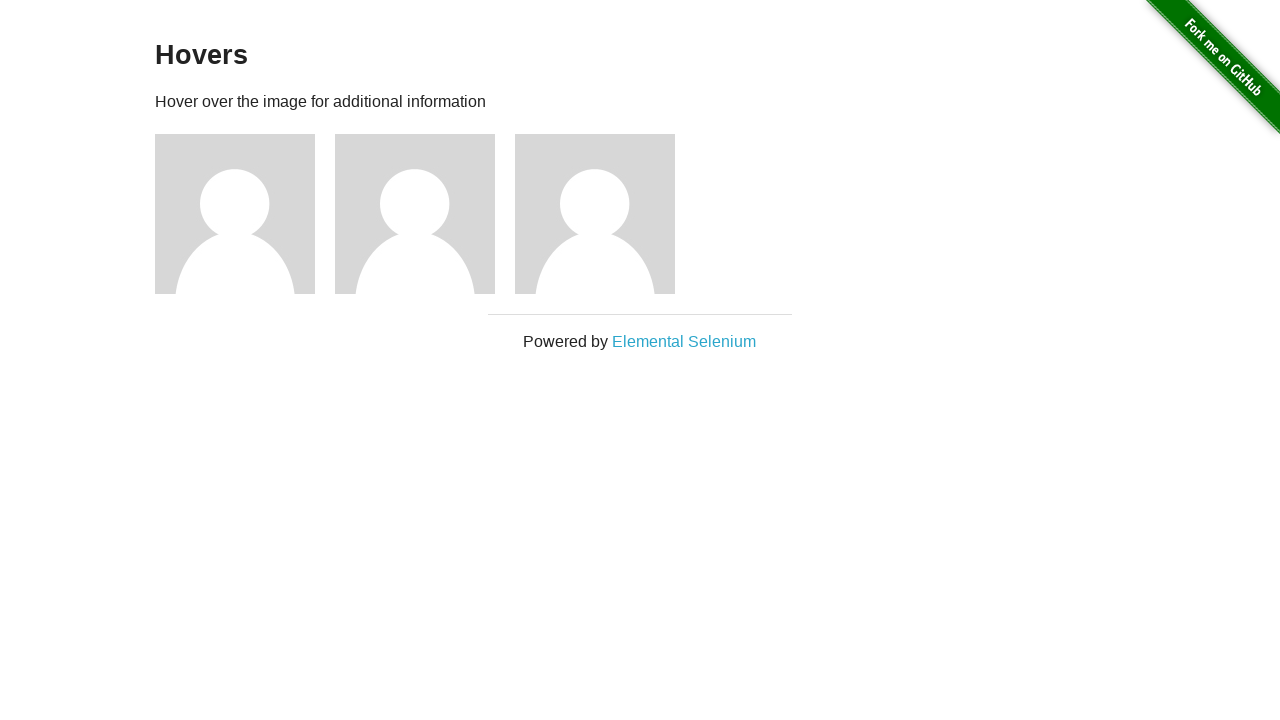

Located all user profile images
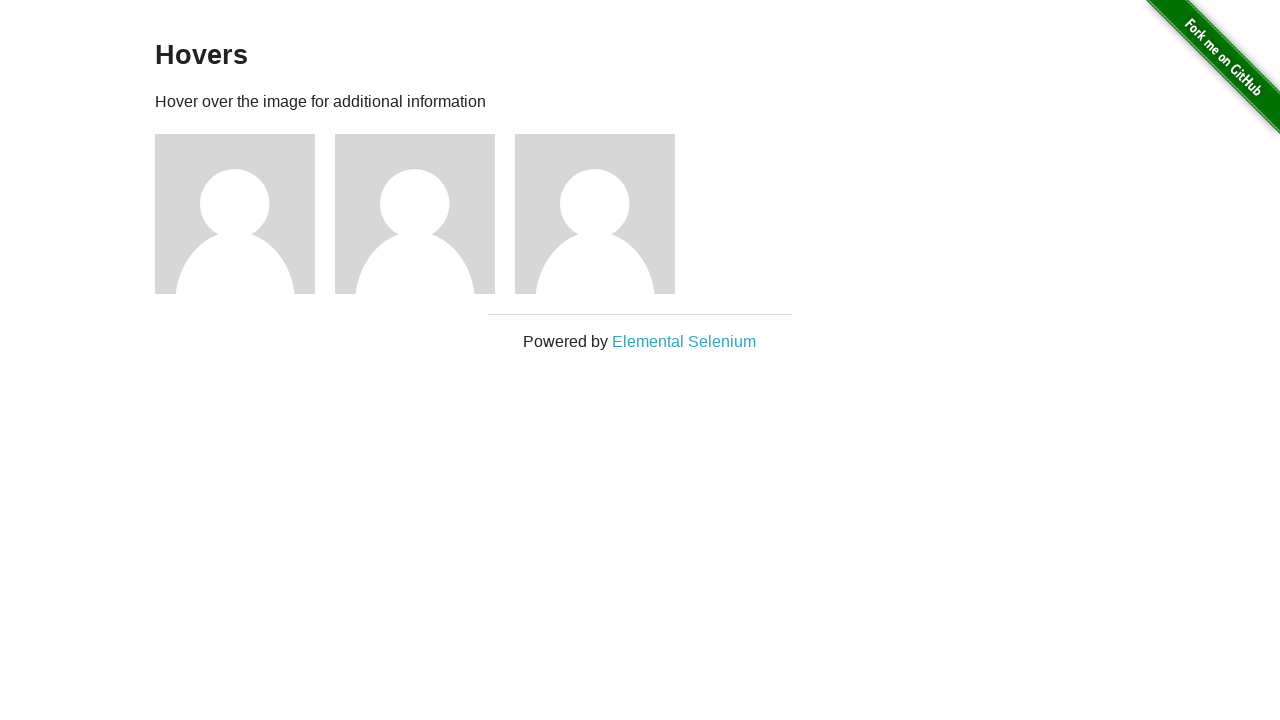

Hovered over user profile image 1 at (235, 214) on xpath=//div[@class='figure']//img >> nth=0
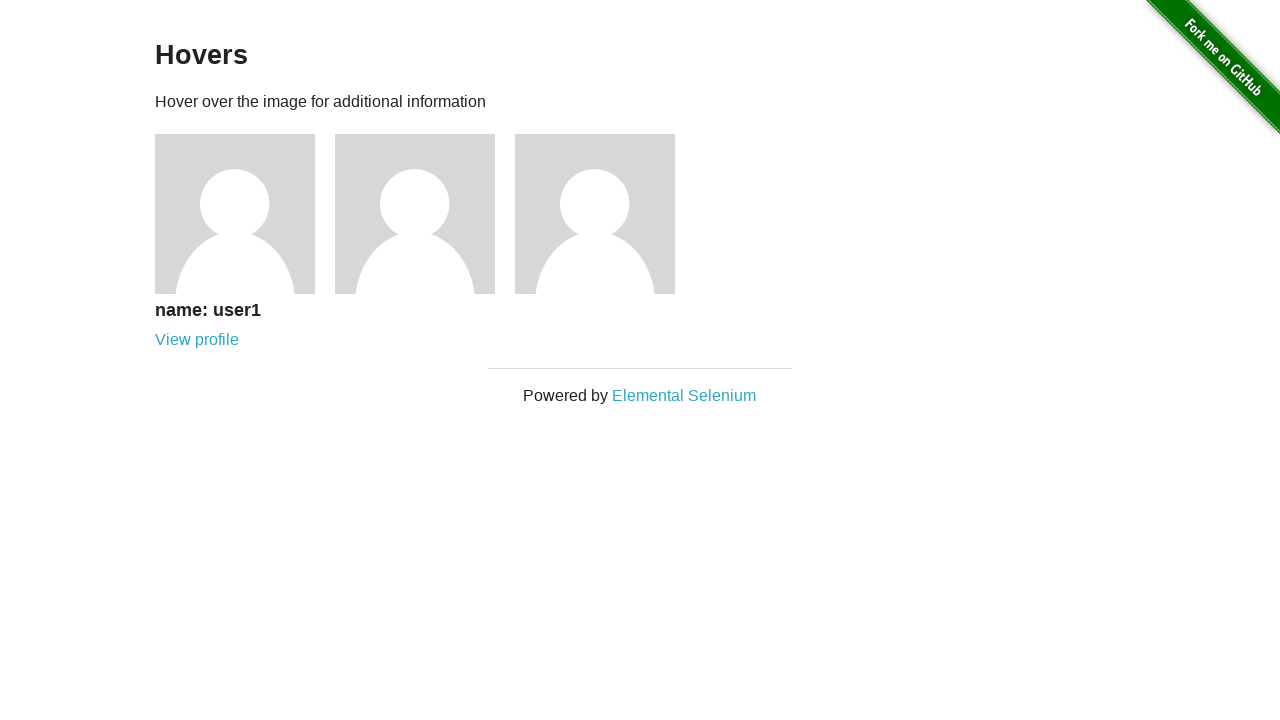

Waited for hover effect to display on image 1
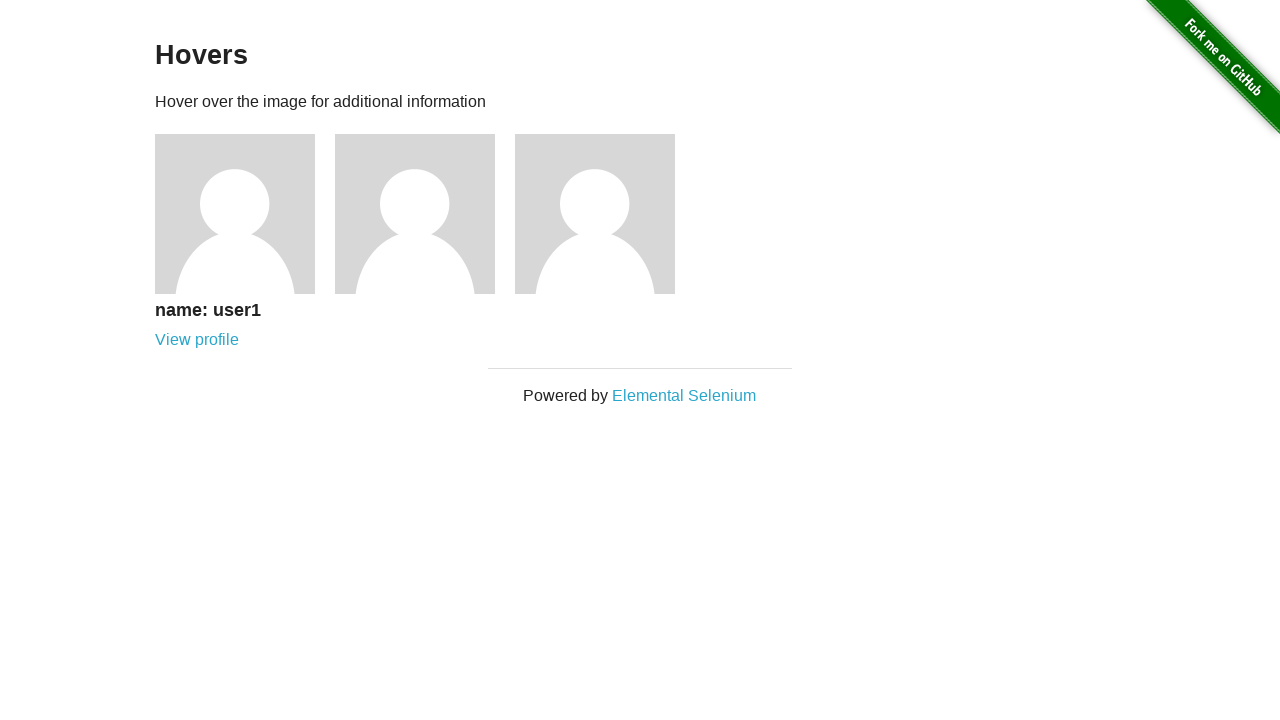

Hovered over user profile image 2 at (415, 214) on xpath=//div[@class='figure']//img >> nth=1
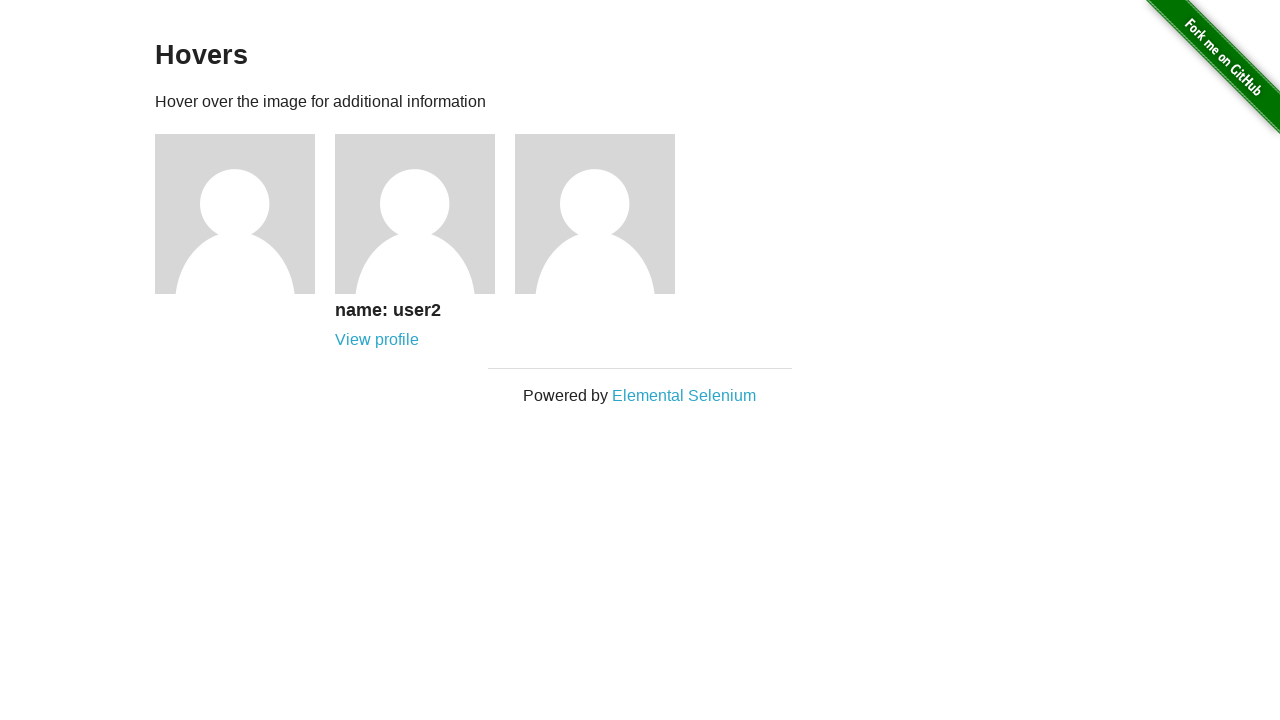

Waited for hover effect to display on image 2
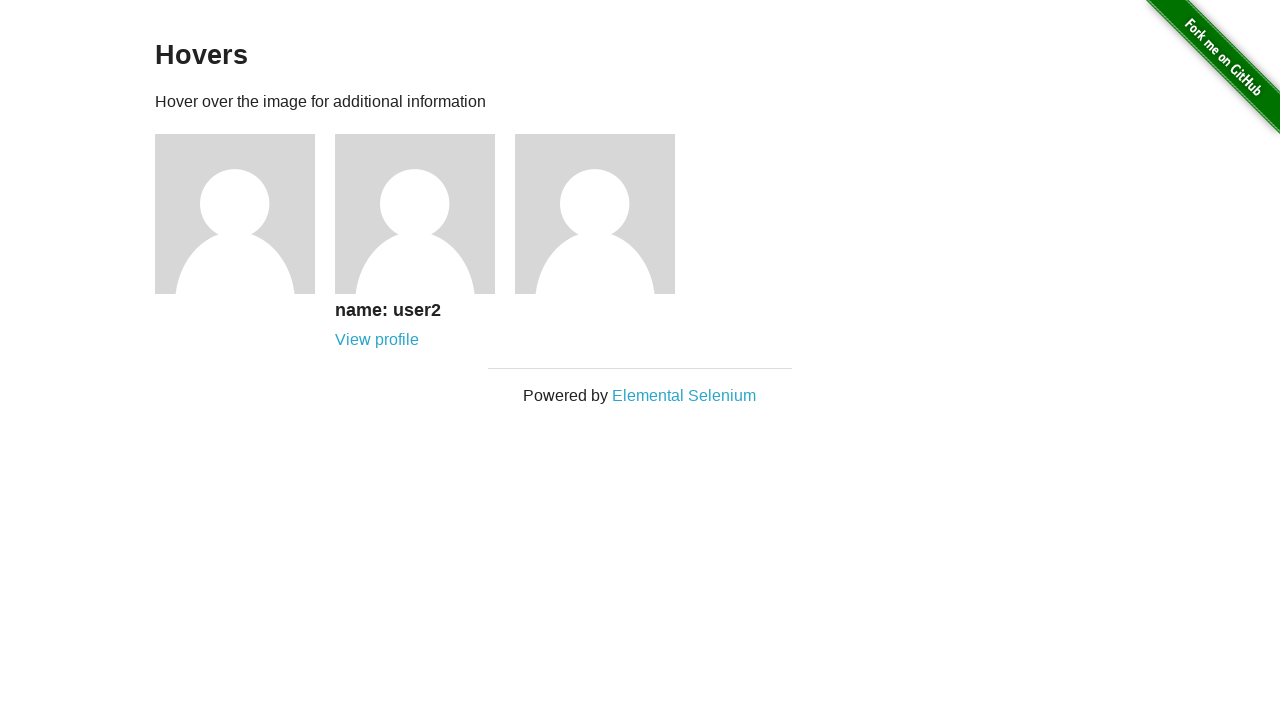

Hovered over user profile image 3 at (595, 214) on xpath=//div[@class='figure']//img >> nth=2
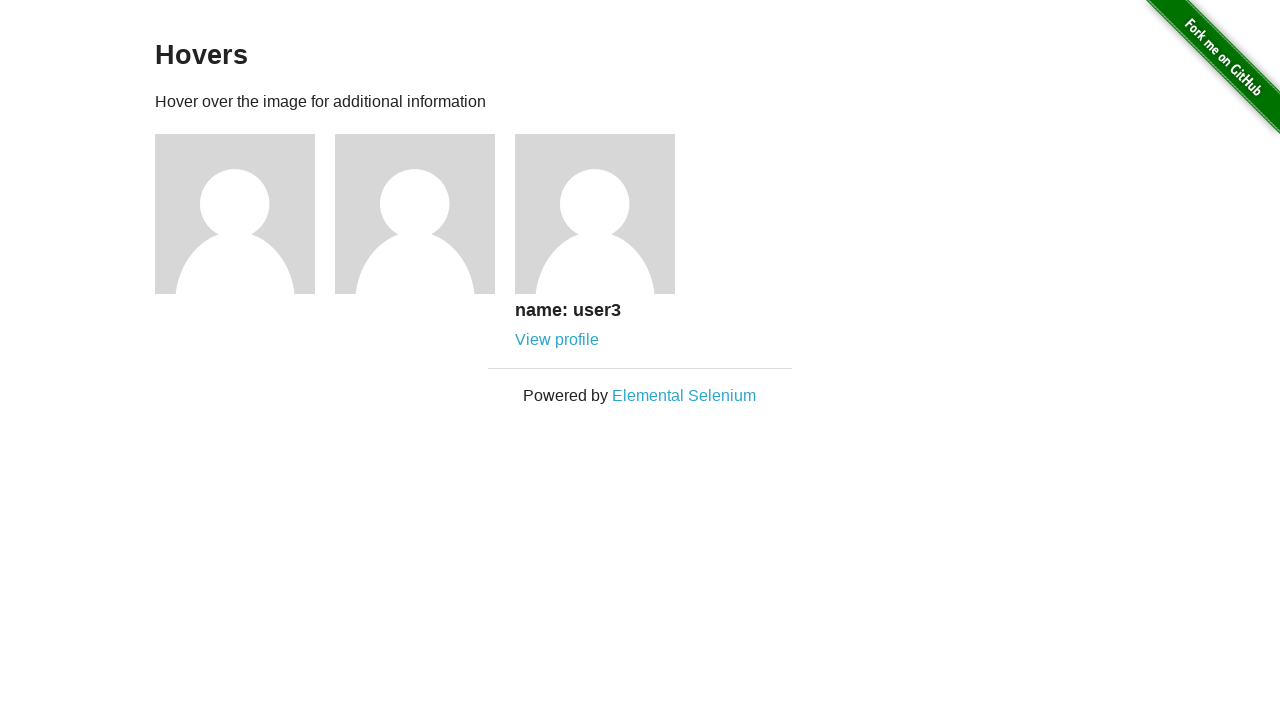

Waited for hover effect to display on image 3
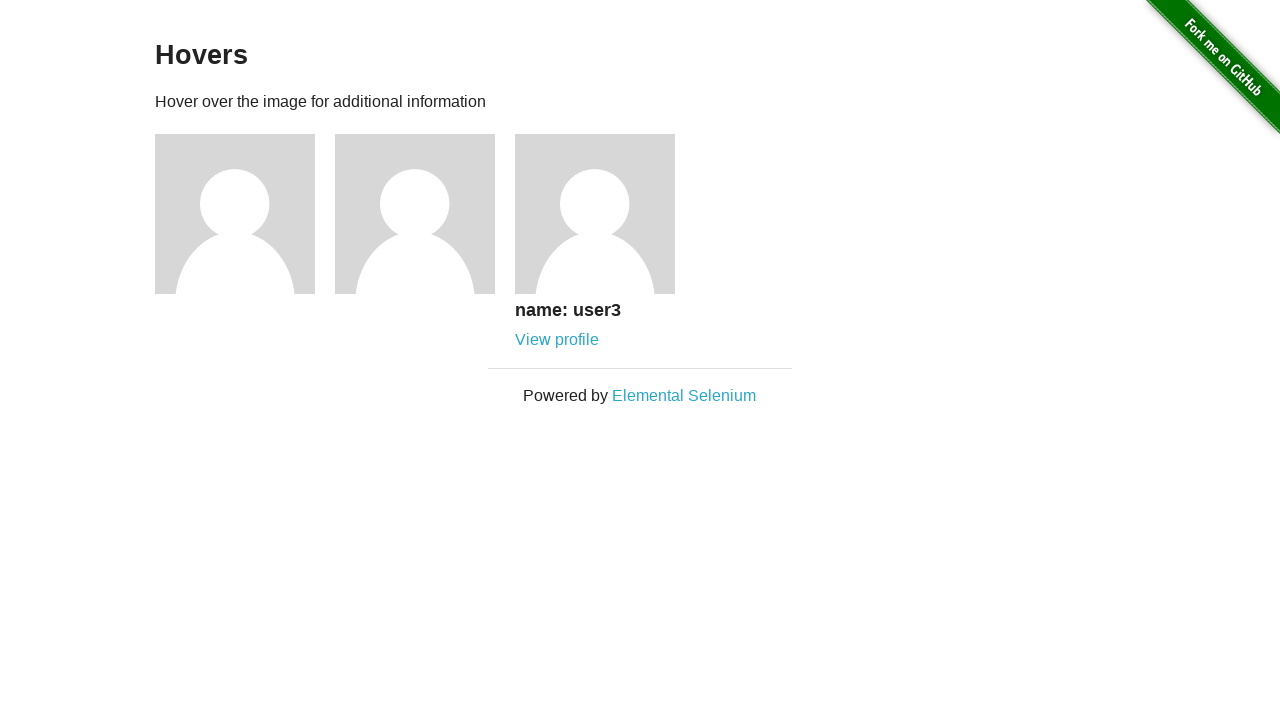

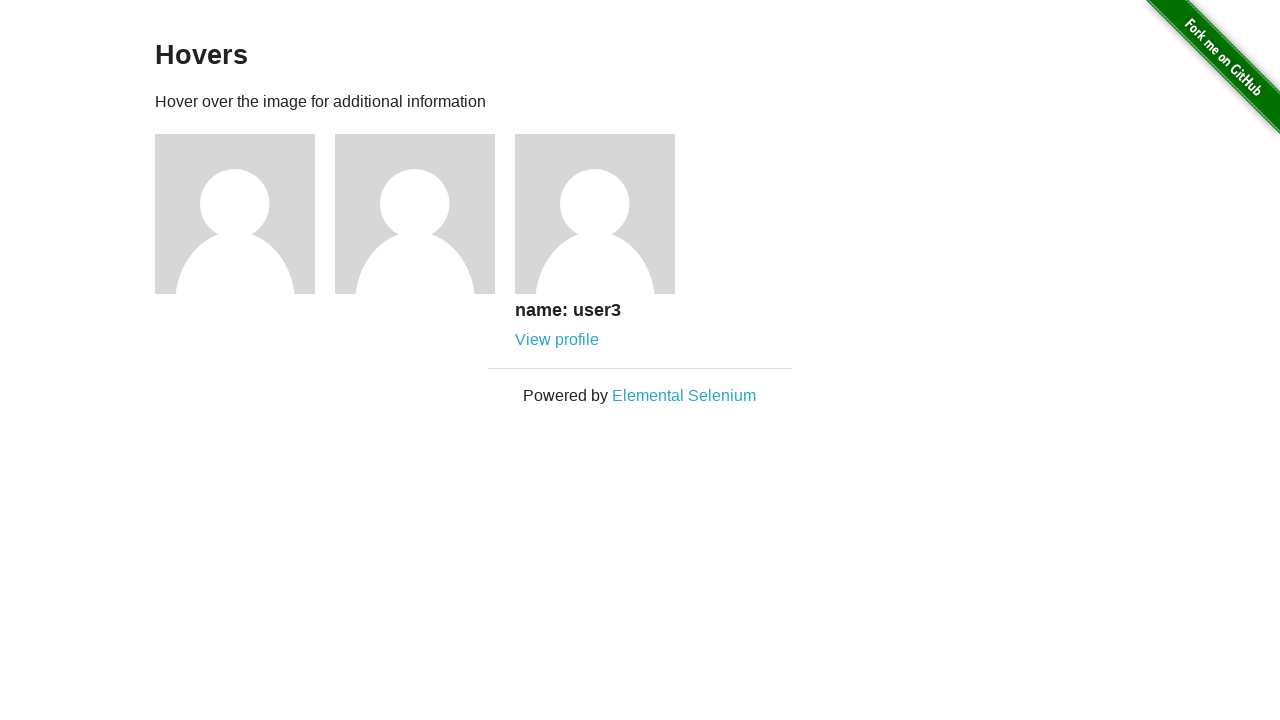